Opens a days of the week dropdown and selects Wednesday

Starting URL: https://thefreerangetester.github.io/sandbox-automation-testing/

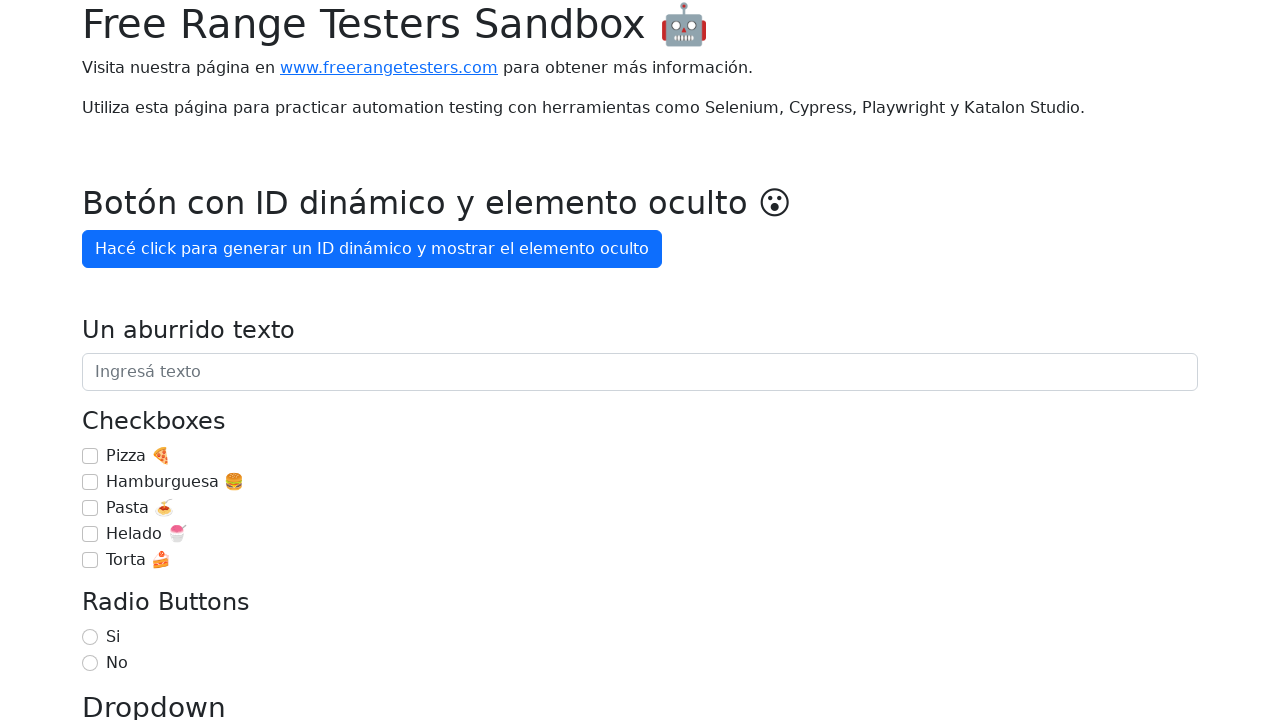

Clicked the 'Día de la semana' dropdown button to open days of the week options at (171, 360) on internal:role=button[name="Día de la semana"i]
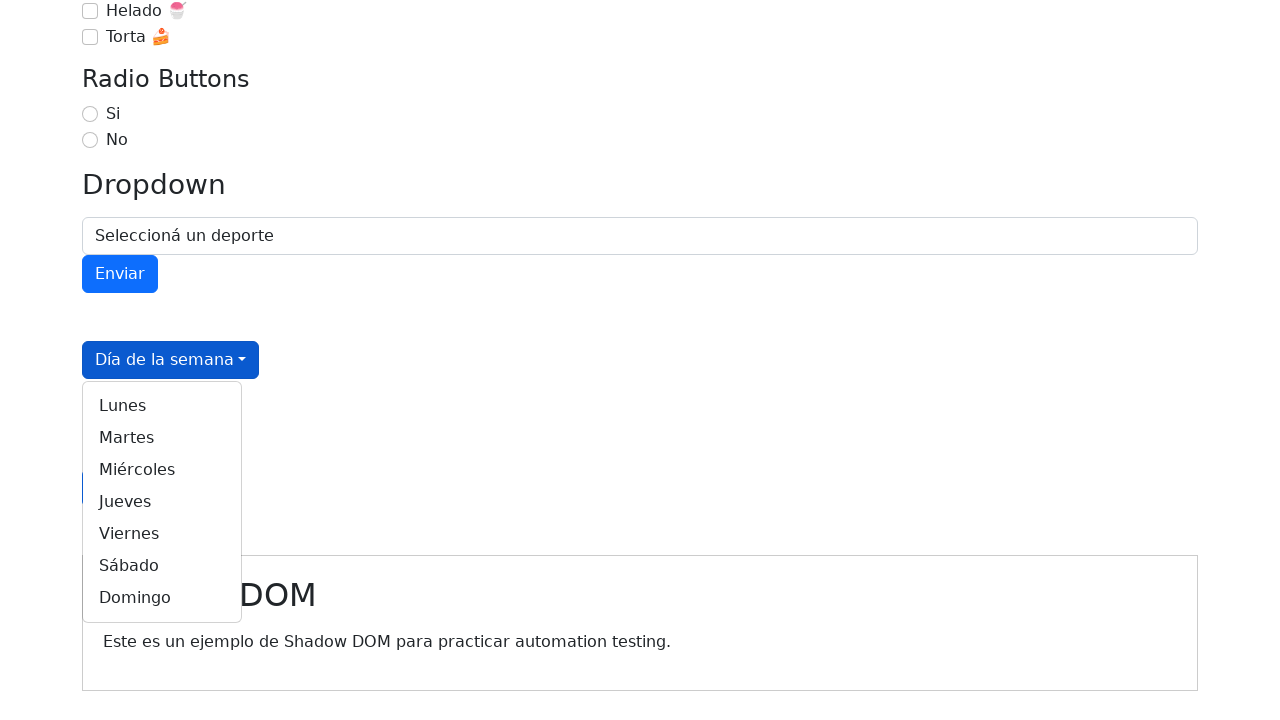

Selected 'Miércoles' (Wednesday) from the dropdown menu at (162, 470) on internal:role=link[name="Miércoles"i]
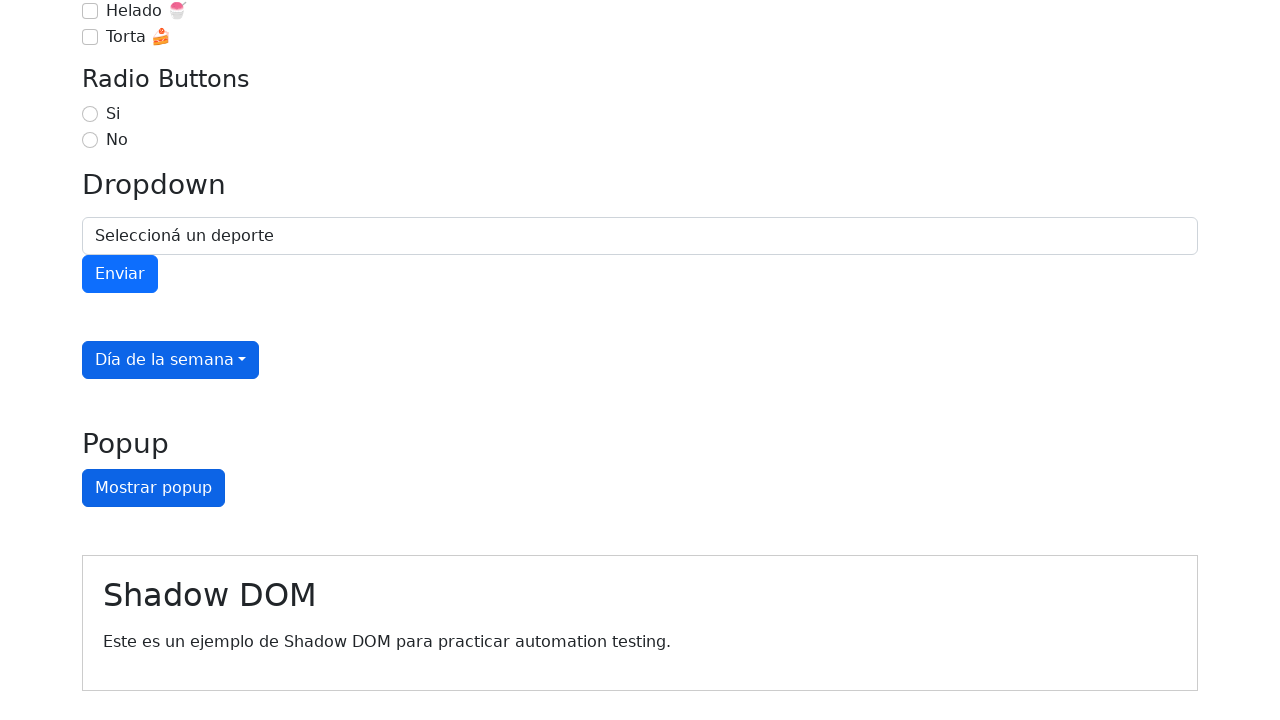

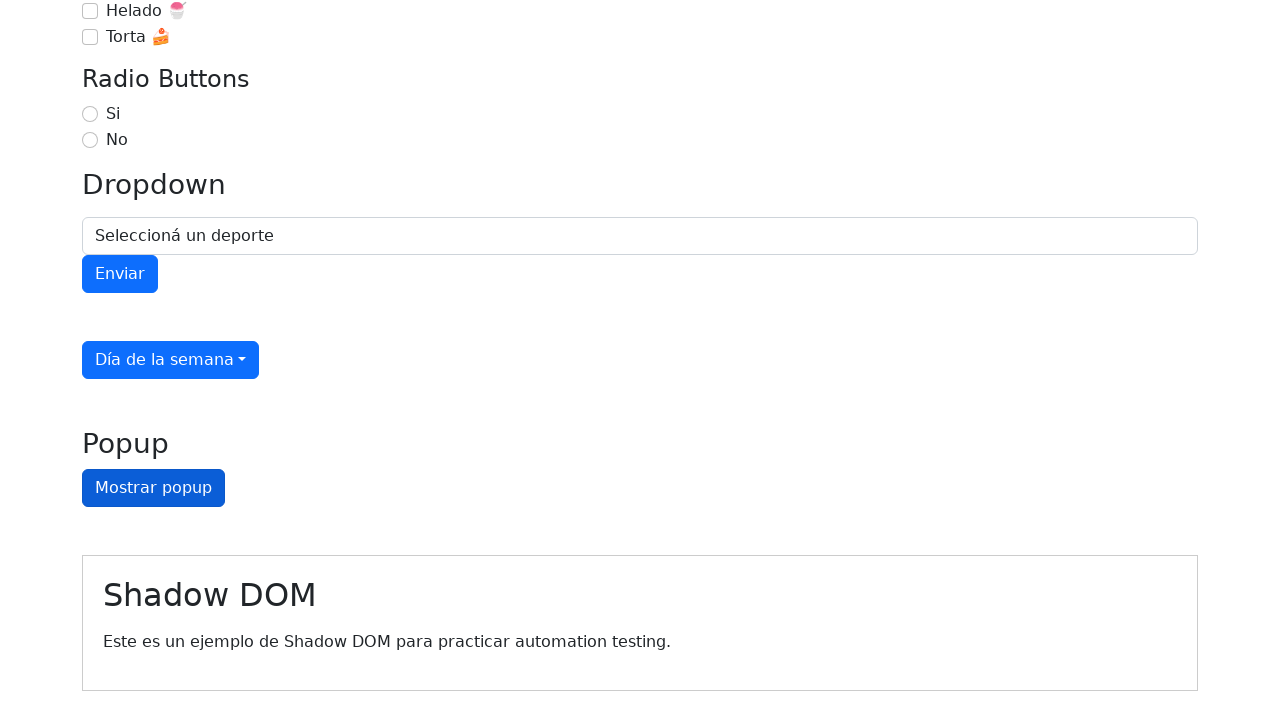